Tests checkbox functionality by verifying its display state, enabled state, and selection state before and after clicking

Starting URL: https://demos.devexpress.com/aspxeditorsdemos/ListEditors/MultiSelect.aspx

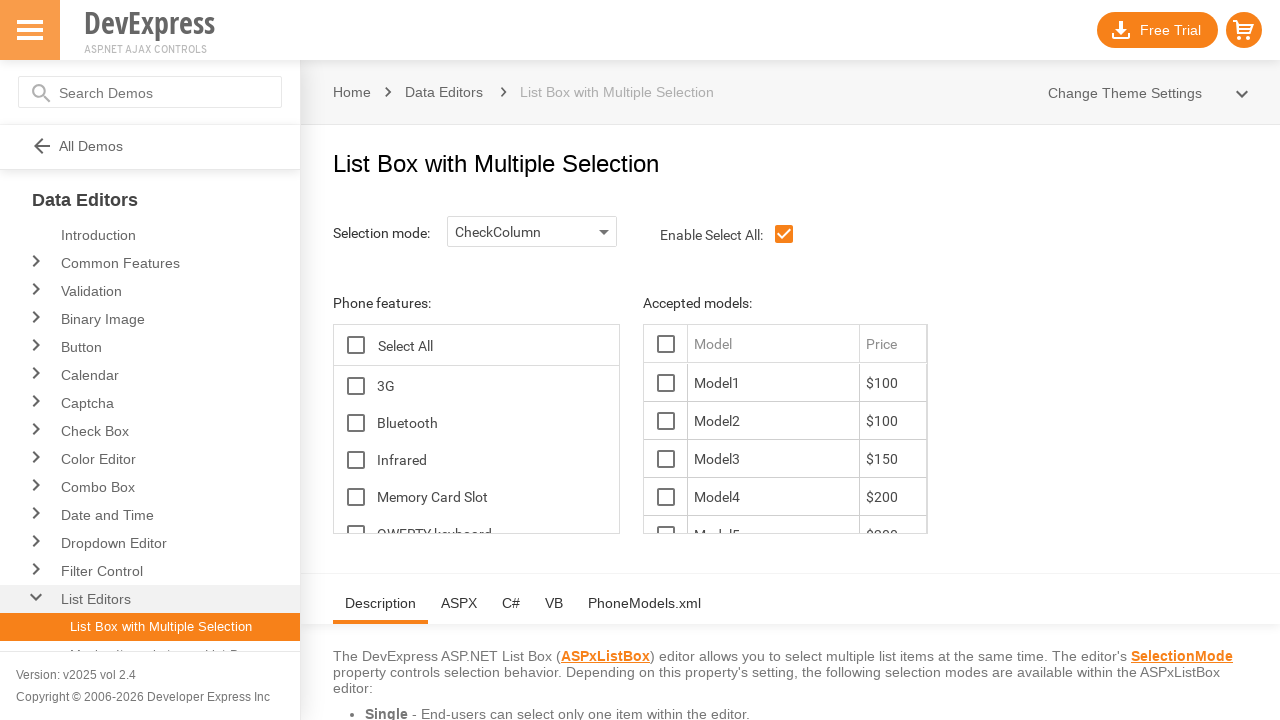

Clicked checkbox to toggle its state at (498, 386) on xpath=//td[@id='ContentHolder_lbFeatures_LBI0T1']
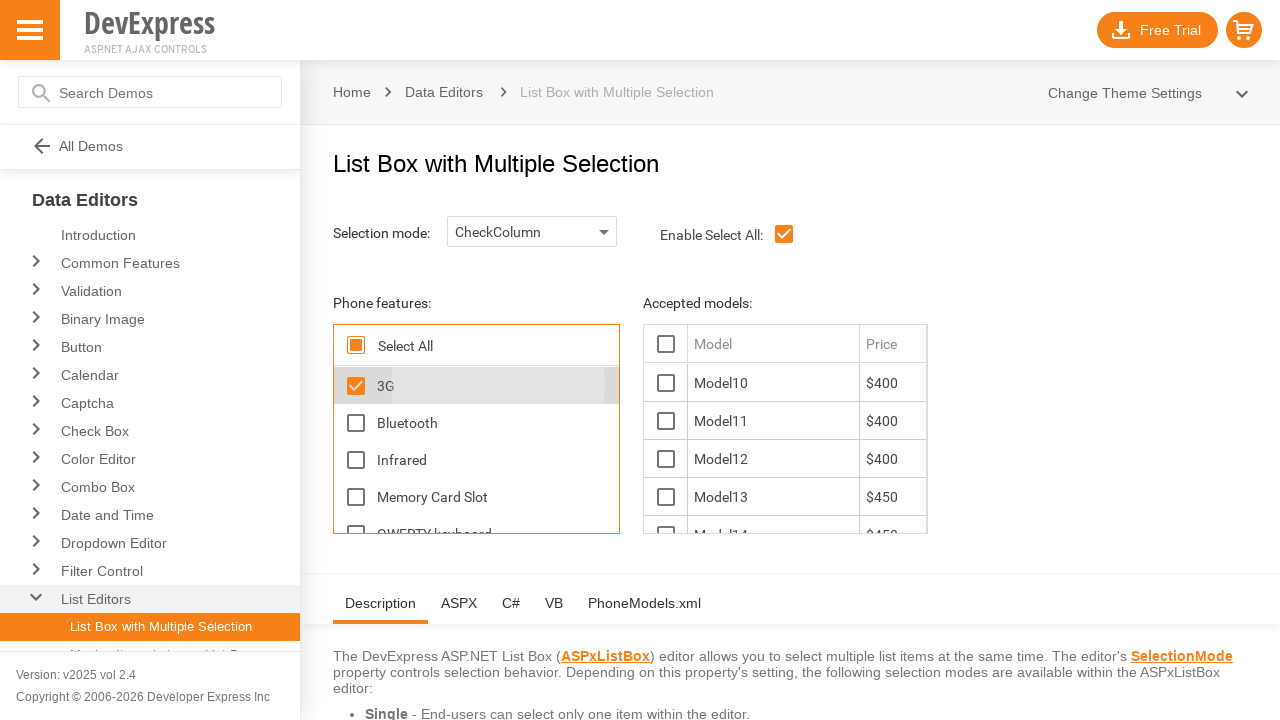

Verified checkbox is visible after clicking
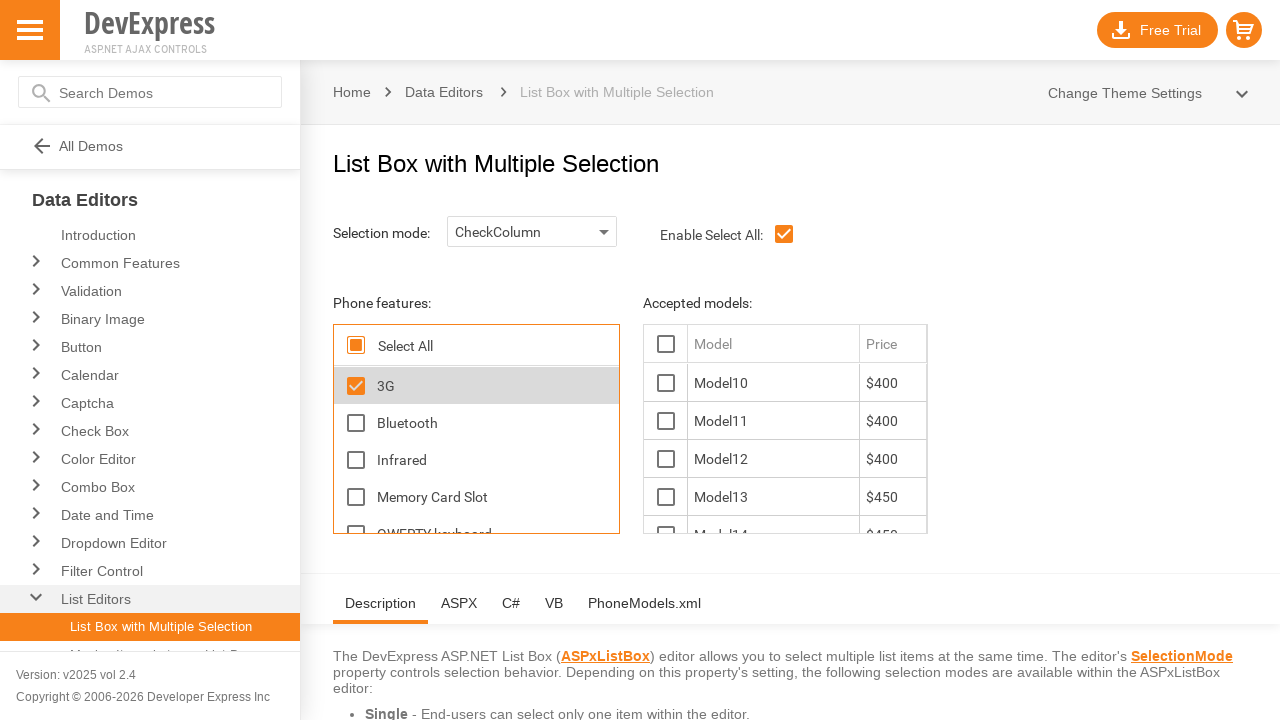

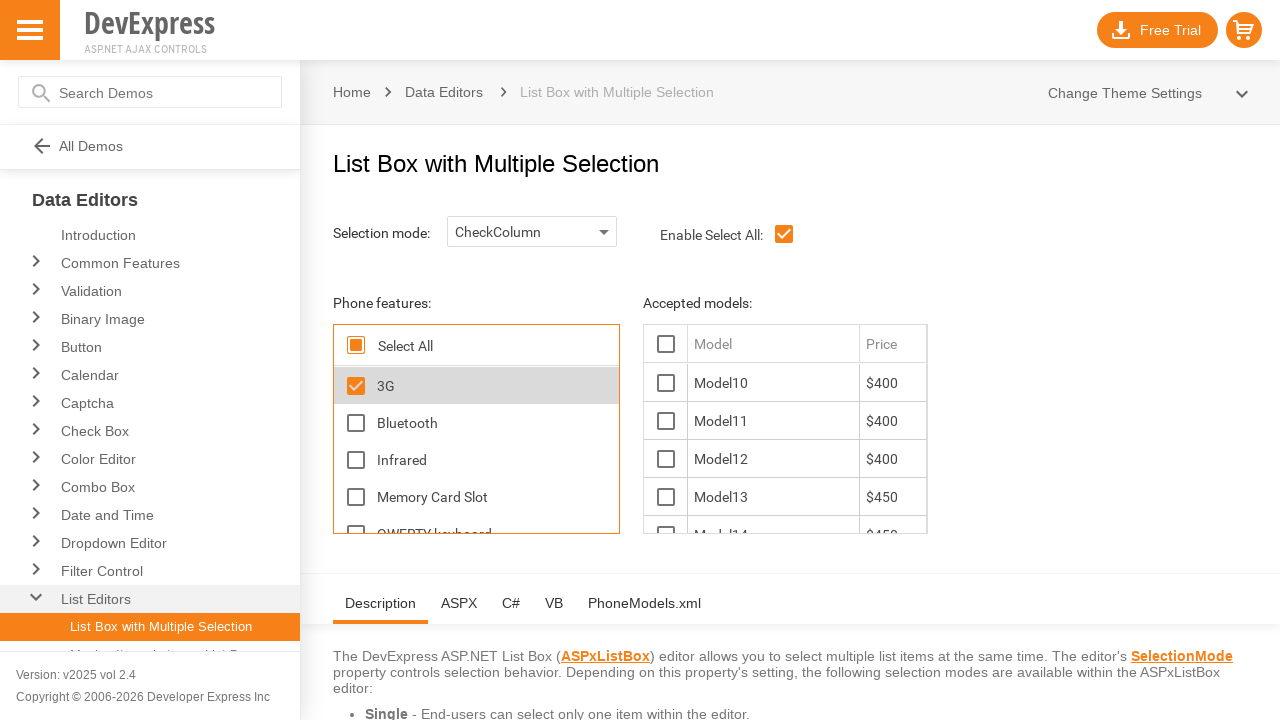